Tests dynamic loading functionality by clicking a start button and waiting for a hidden element to become visible after a delay

Starting URL: http://the-internet.herokuapp.com/dynamic_loading/1

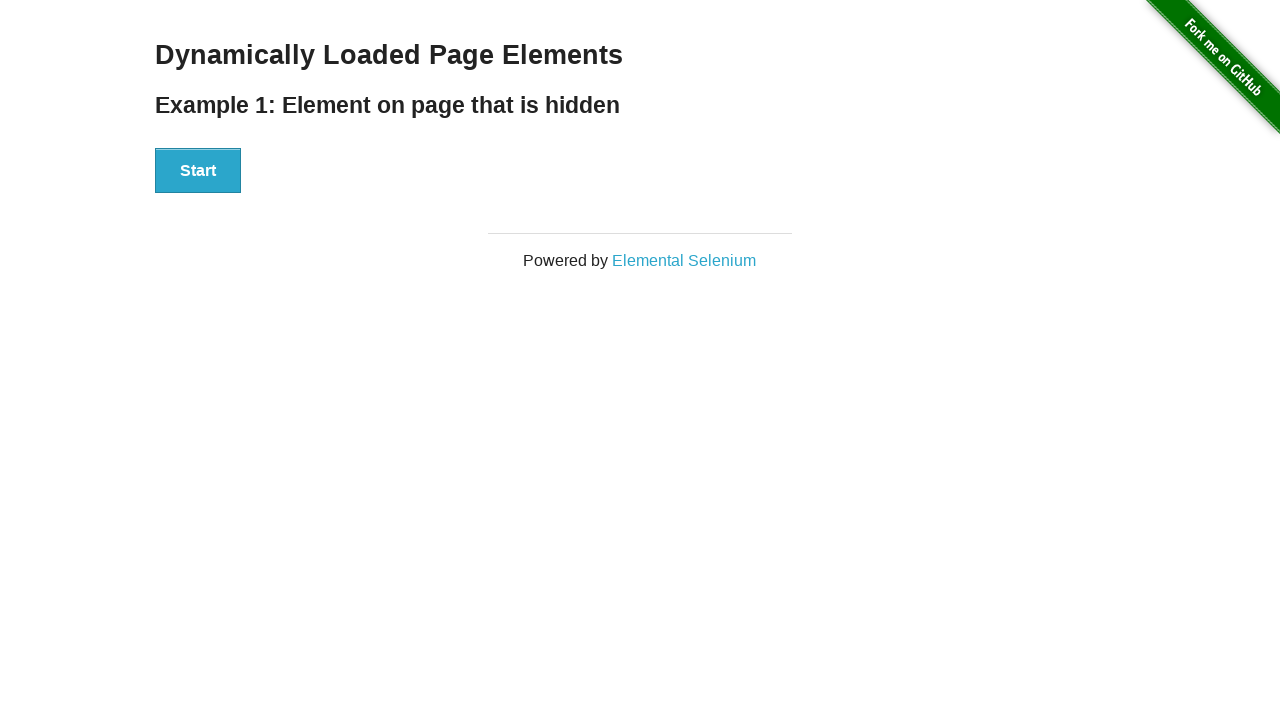

Clicked start button to trigger dynamic loading at (198, 171) on #start button
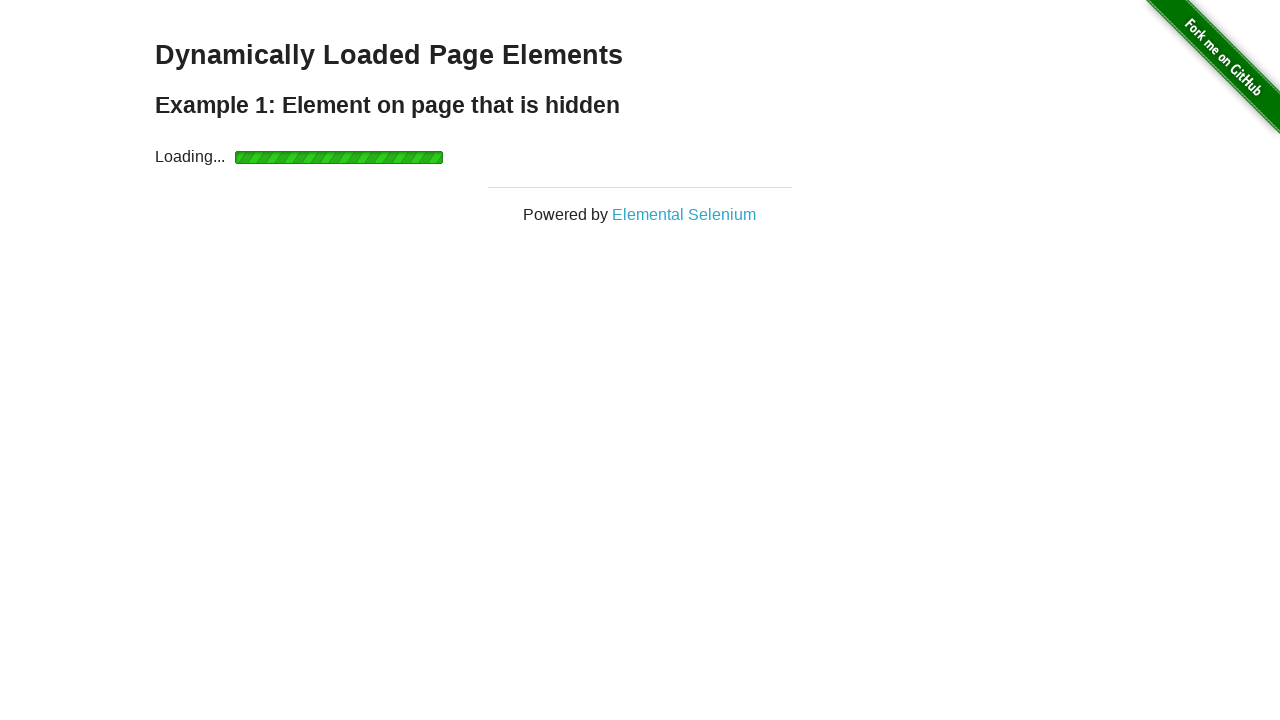

Finish element became visible after loading delay
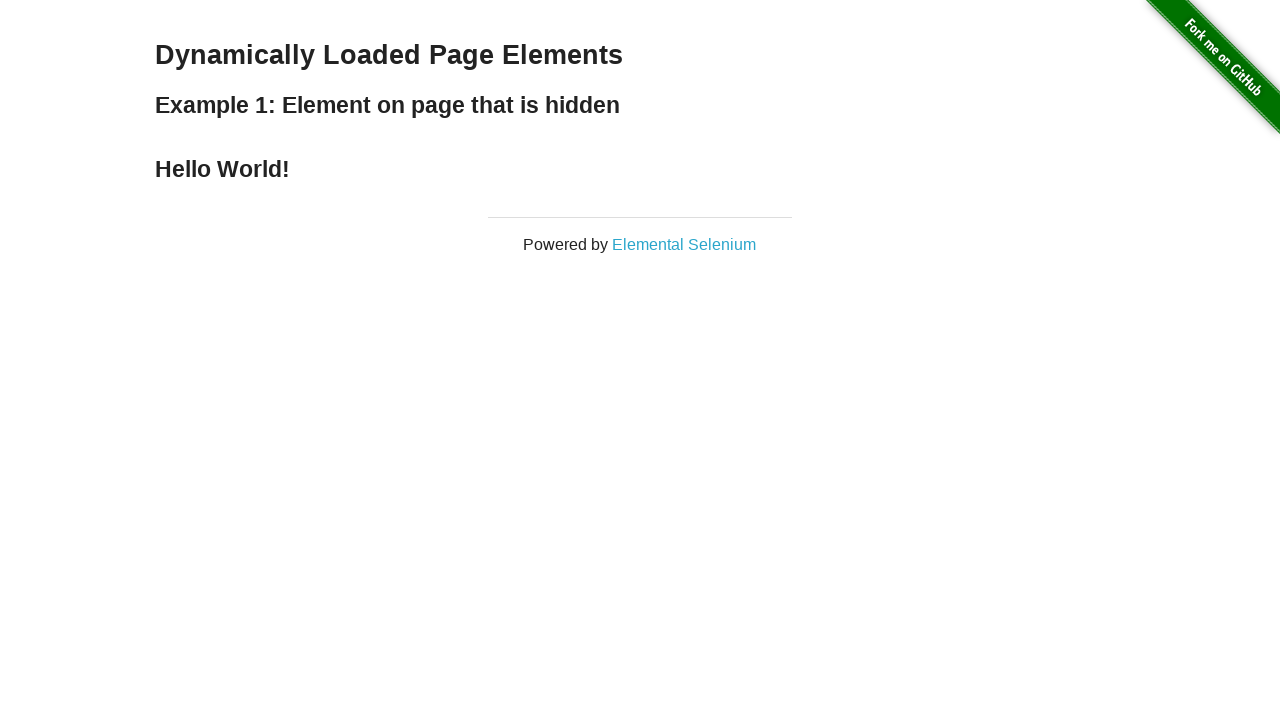

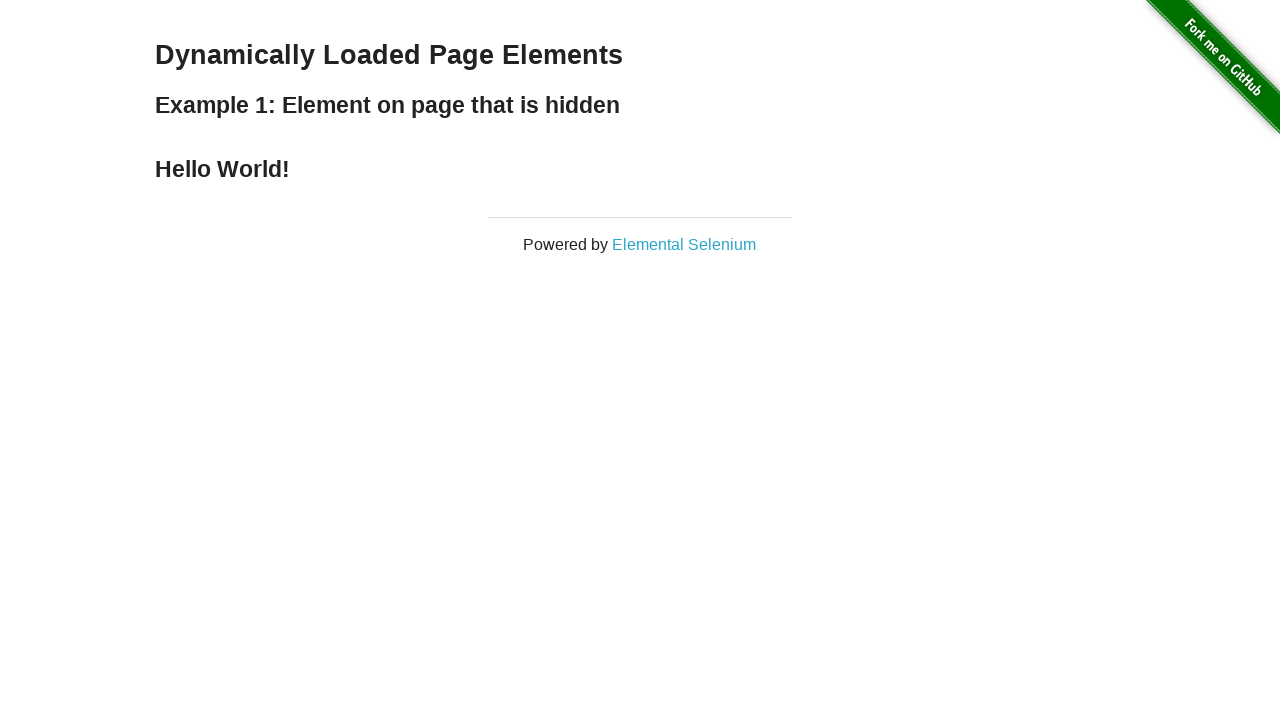